Tests dropdown selection functionality by navigating to a test page and selecting an option from a dropdown menu by index (selecting the 4th option).

Starting URL: https://omayo.blogspot.com/

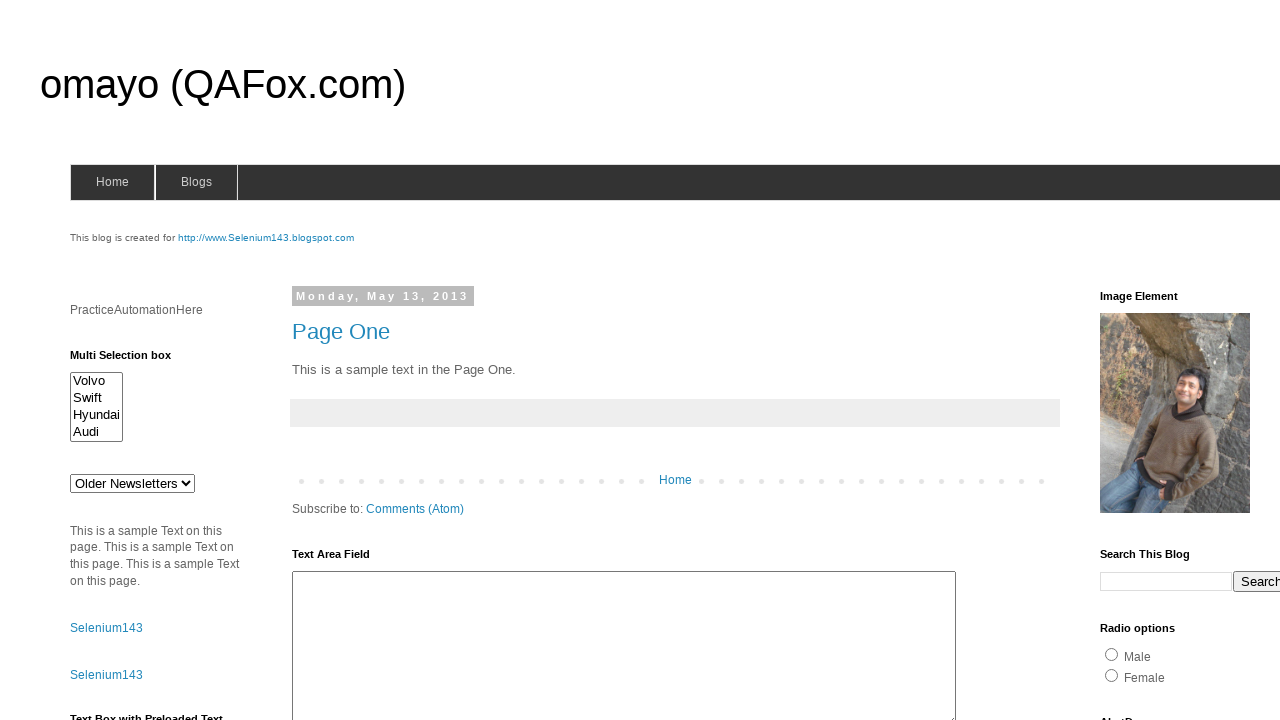

Waited for dropdown #drop1 to be visible
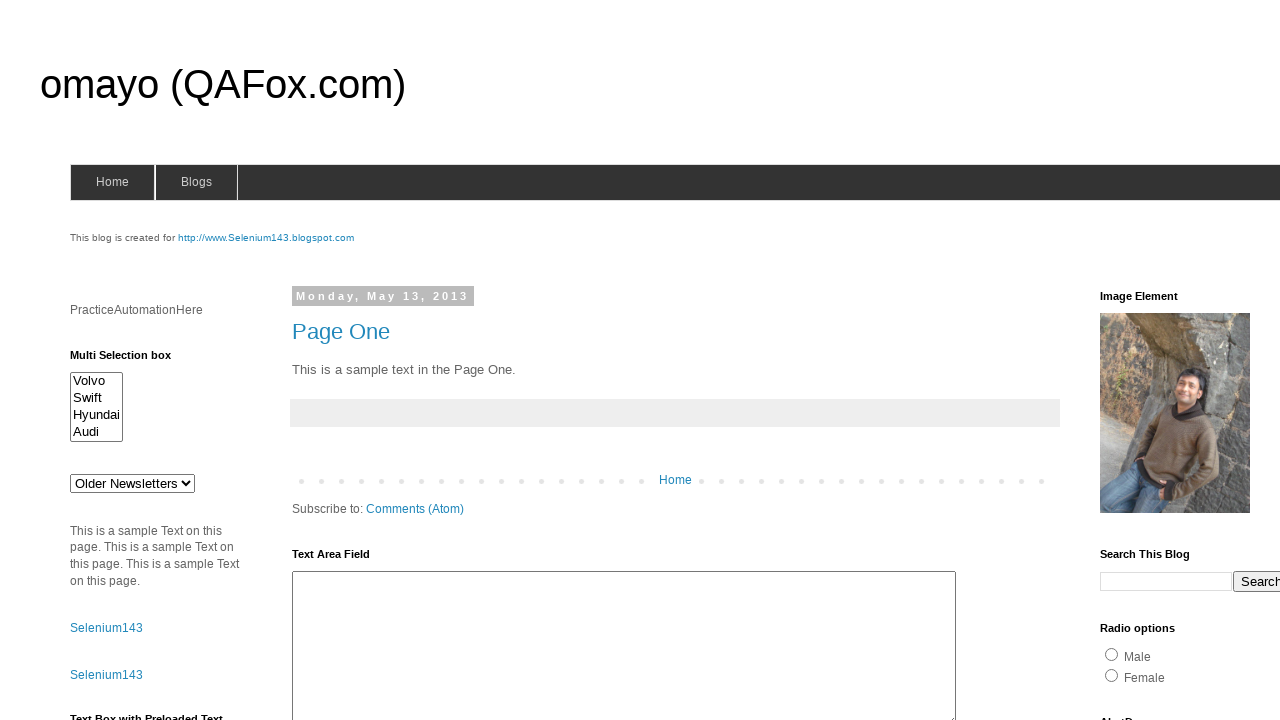

Selected the 4th option (index 3) from the dropdown on #drop1
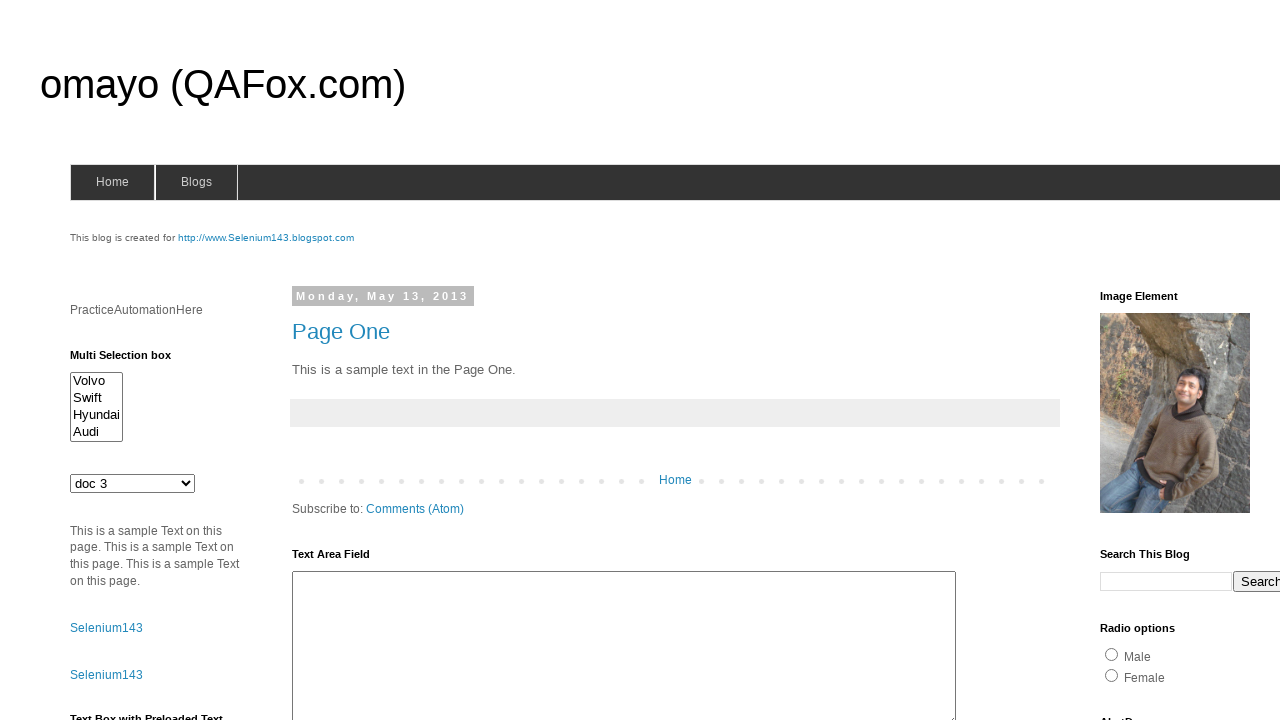

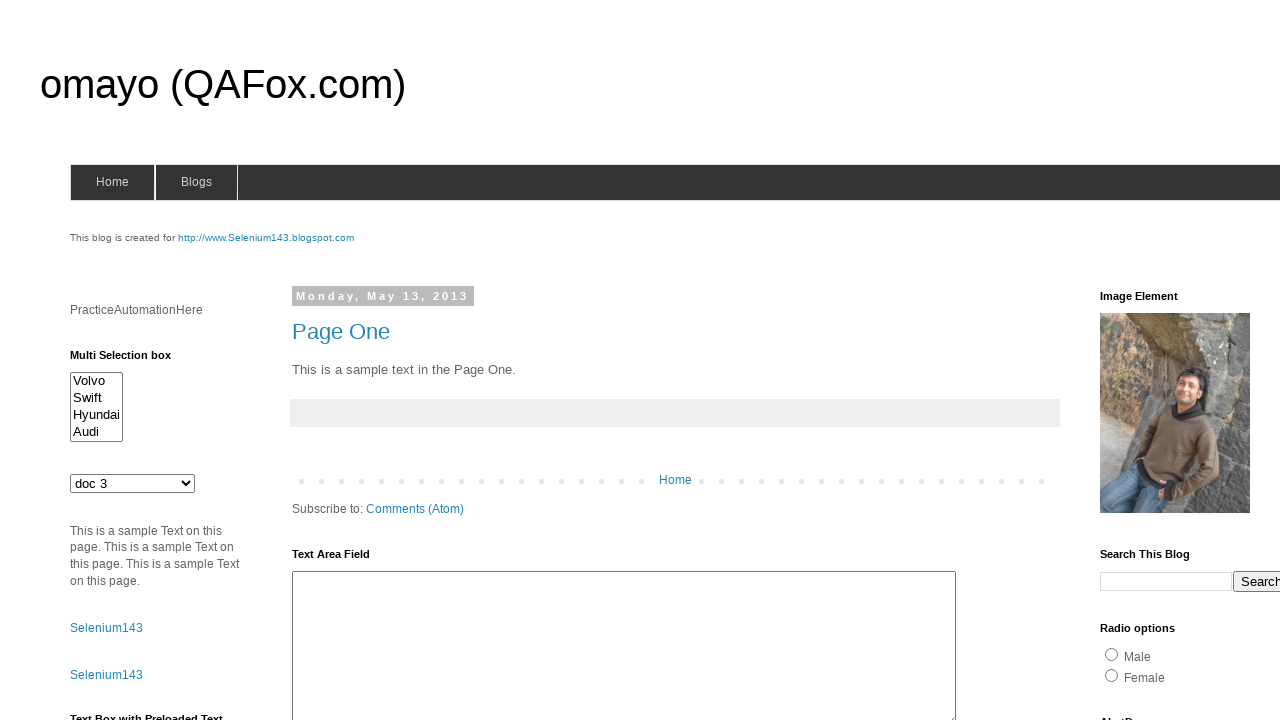